Tests handling of a JavaScript prompt dialog by clicking the prompt button, entering text, and accepting it

Starting URL: https://the-internet.herokuapp.com/javascript_alerts

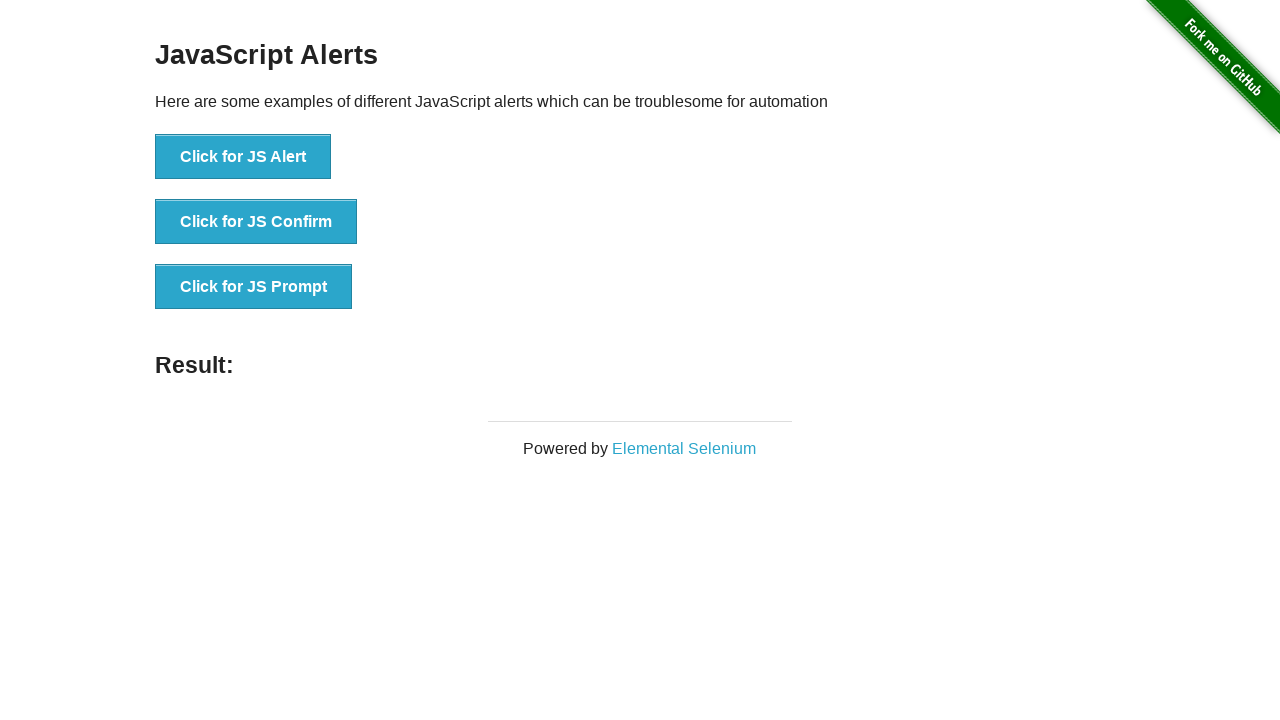

Set up dialog handler to accept prompts with text 'Naveen automations labs'
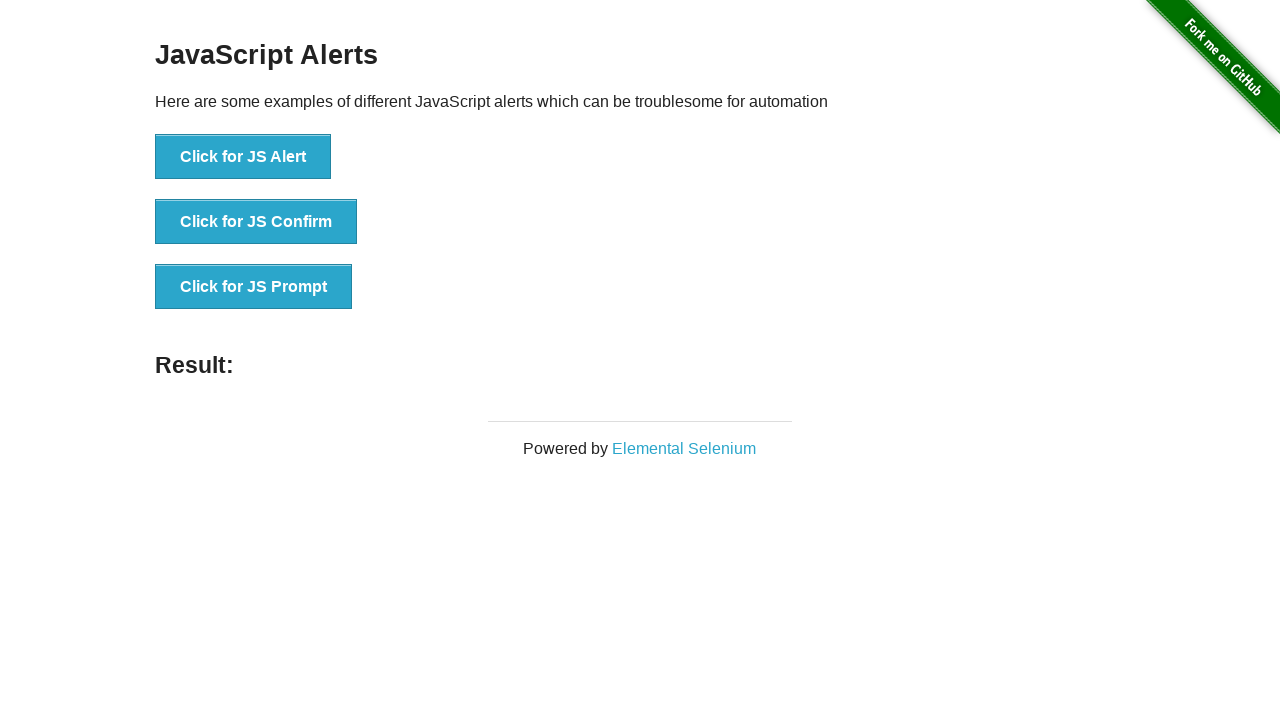

Clicked the 'Click for JS Prompt' button to trigger JavaScript prompt dialog at (254, 287) on xpath=//button[text()='Click for JS Prompt']
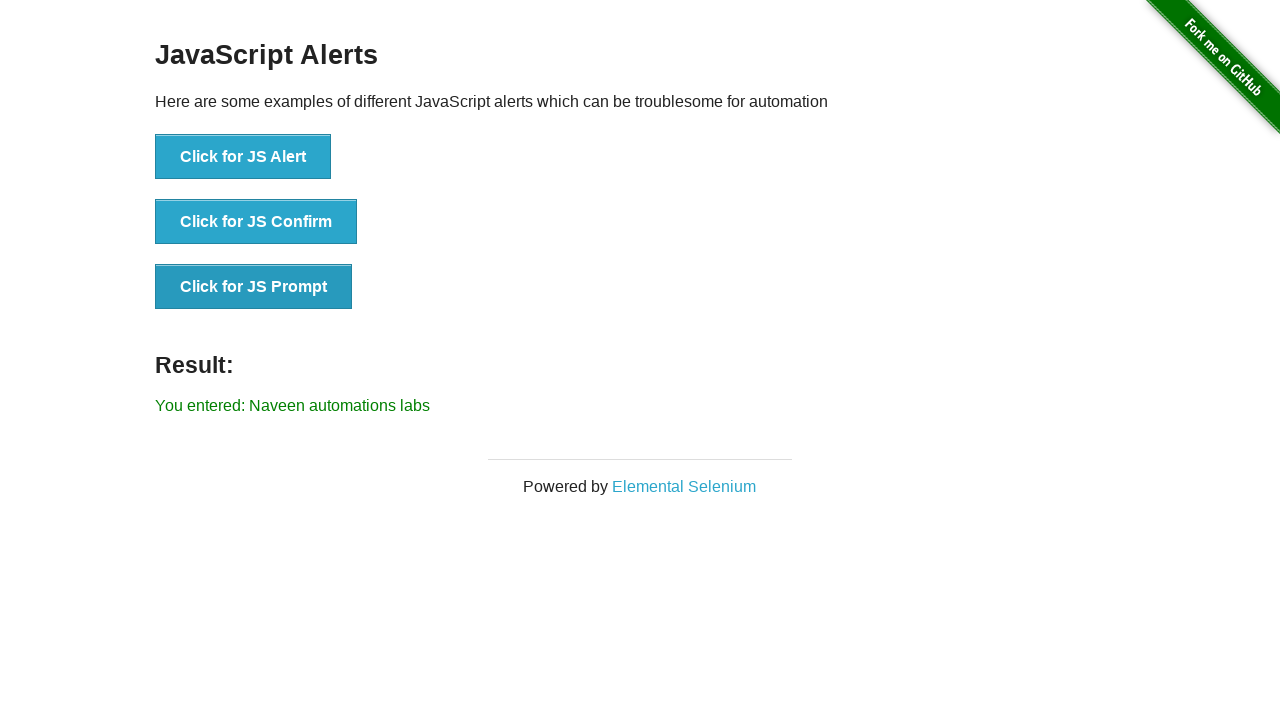

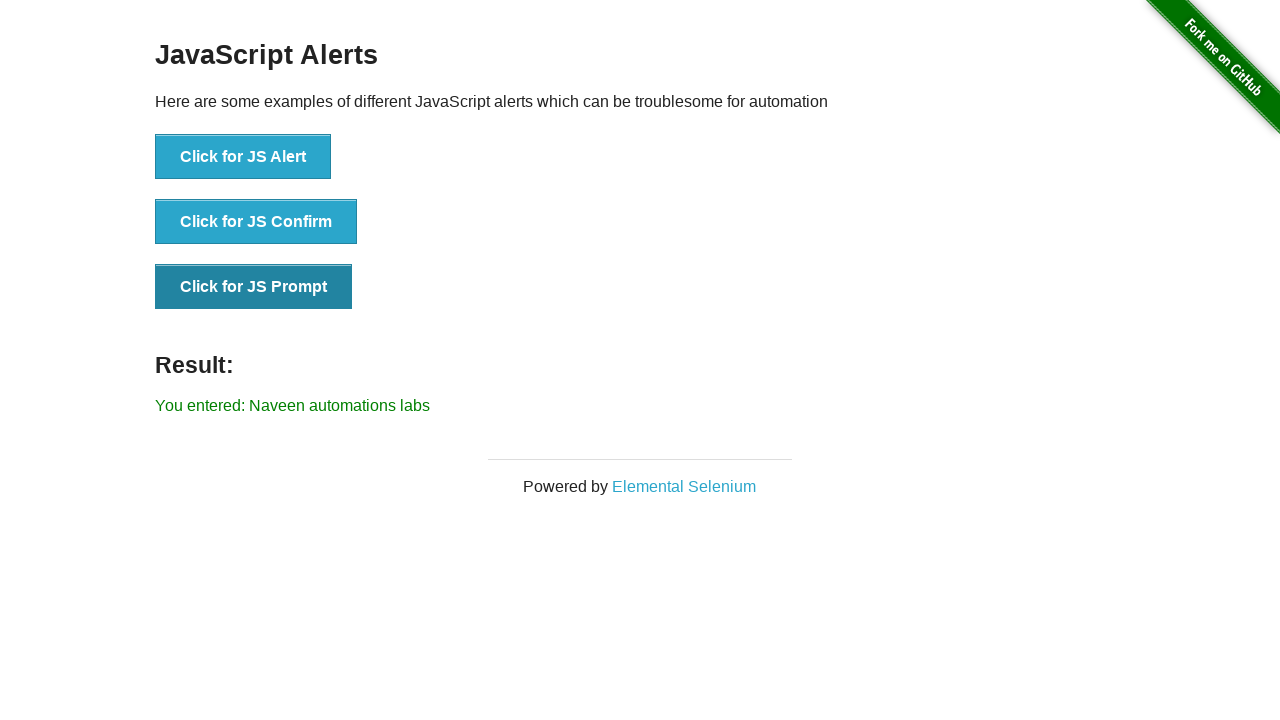